Navigates to the Automation Exercise homepage and clicks on the login/signup link to navigate to the login page

Starting URL: https://automationexercise.com

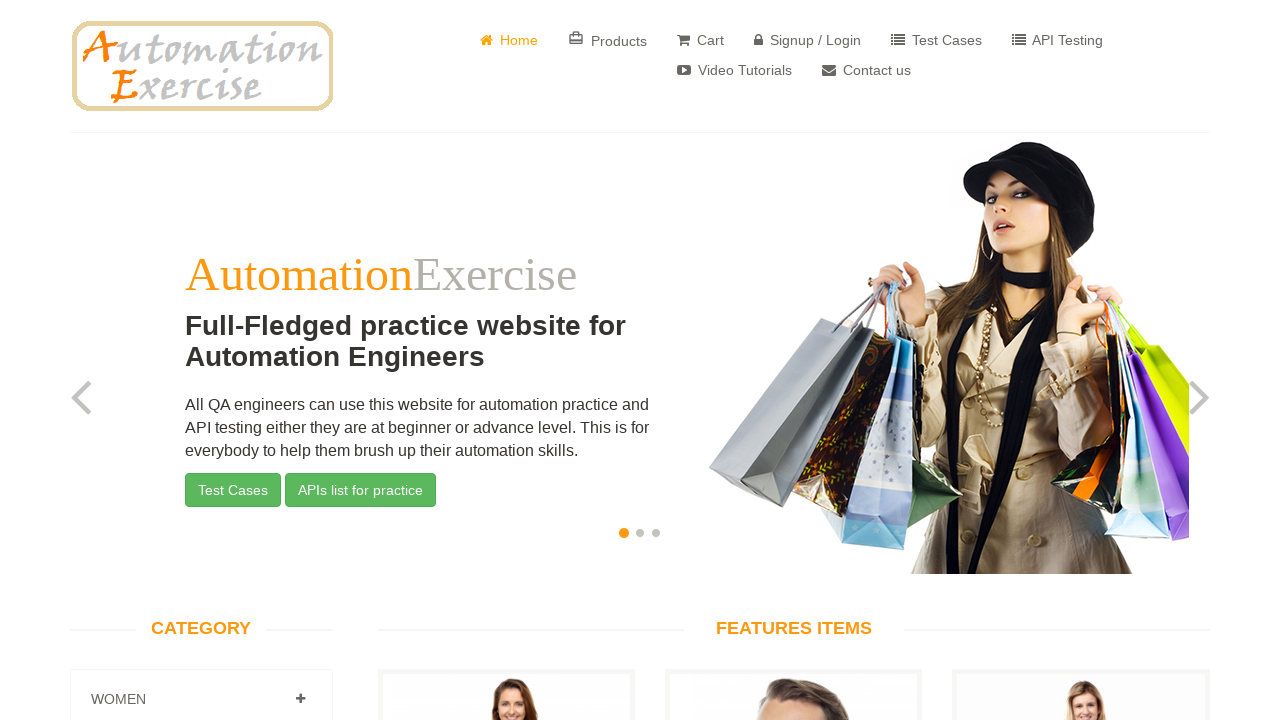

Clicked on the login/signup link at (808, 40) on a[href='/login']
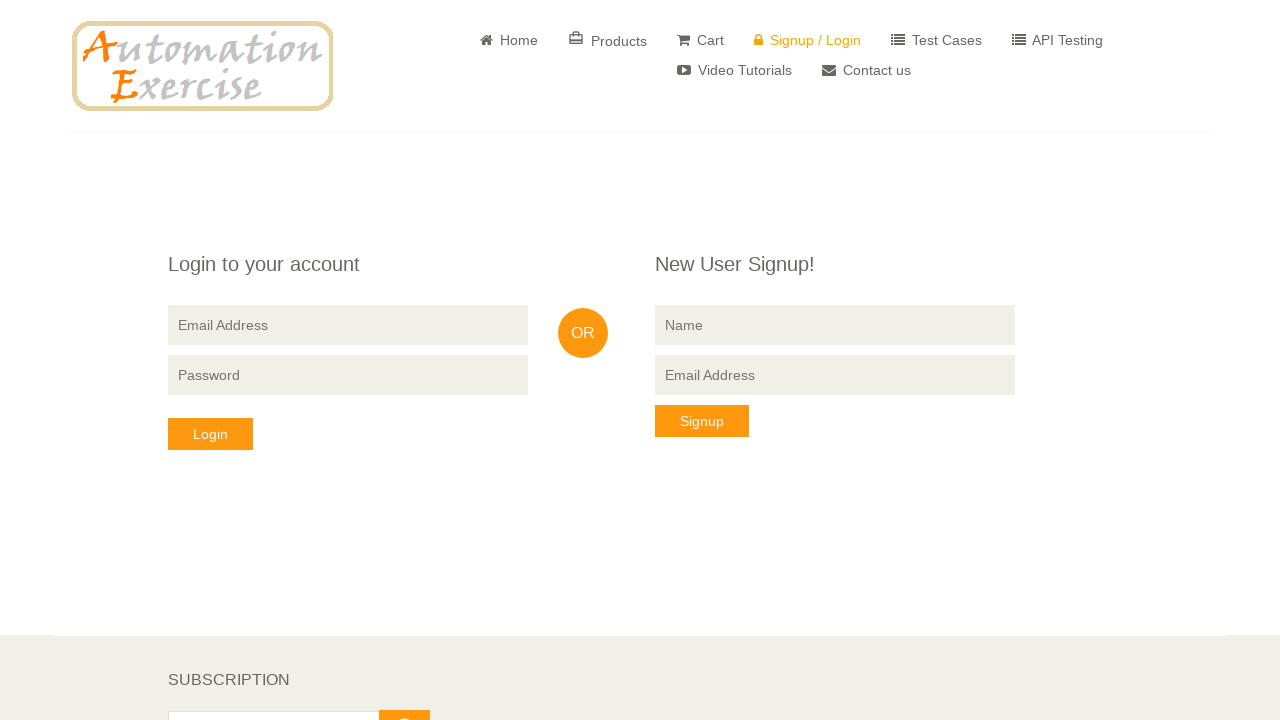

Login page loaded successfully
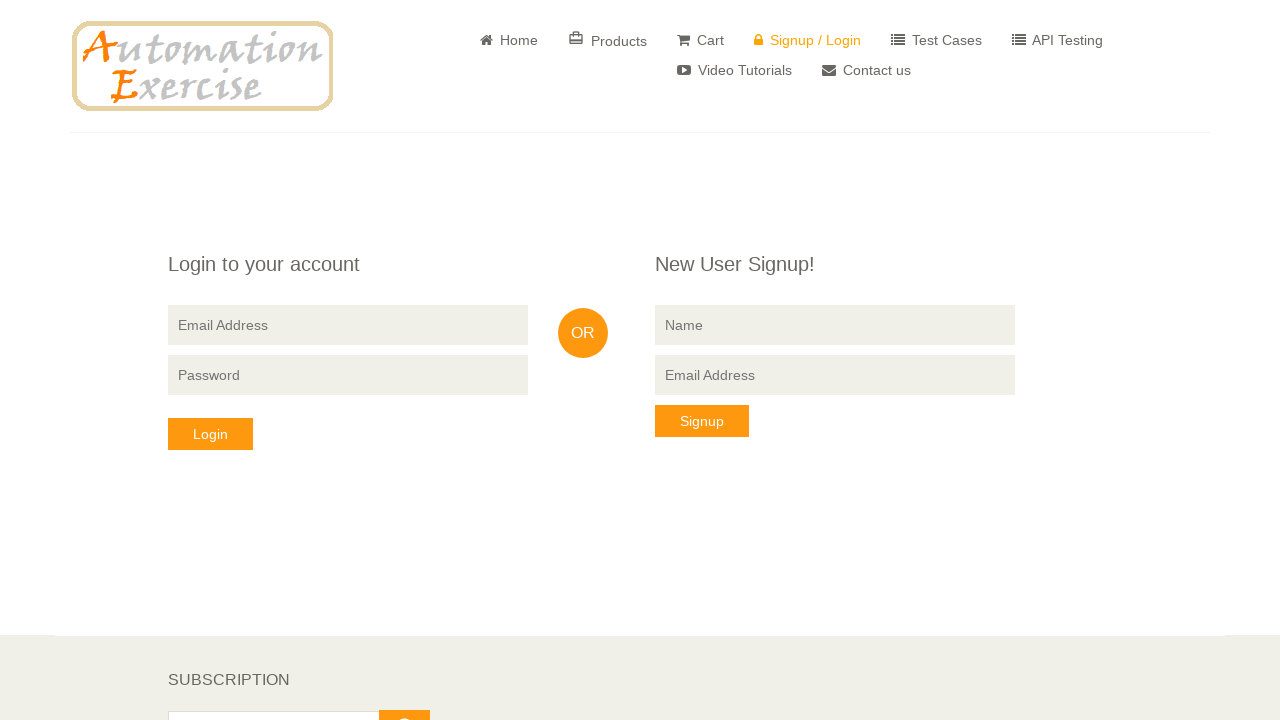

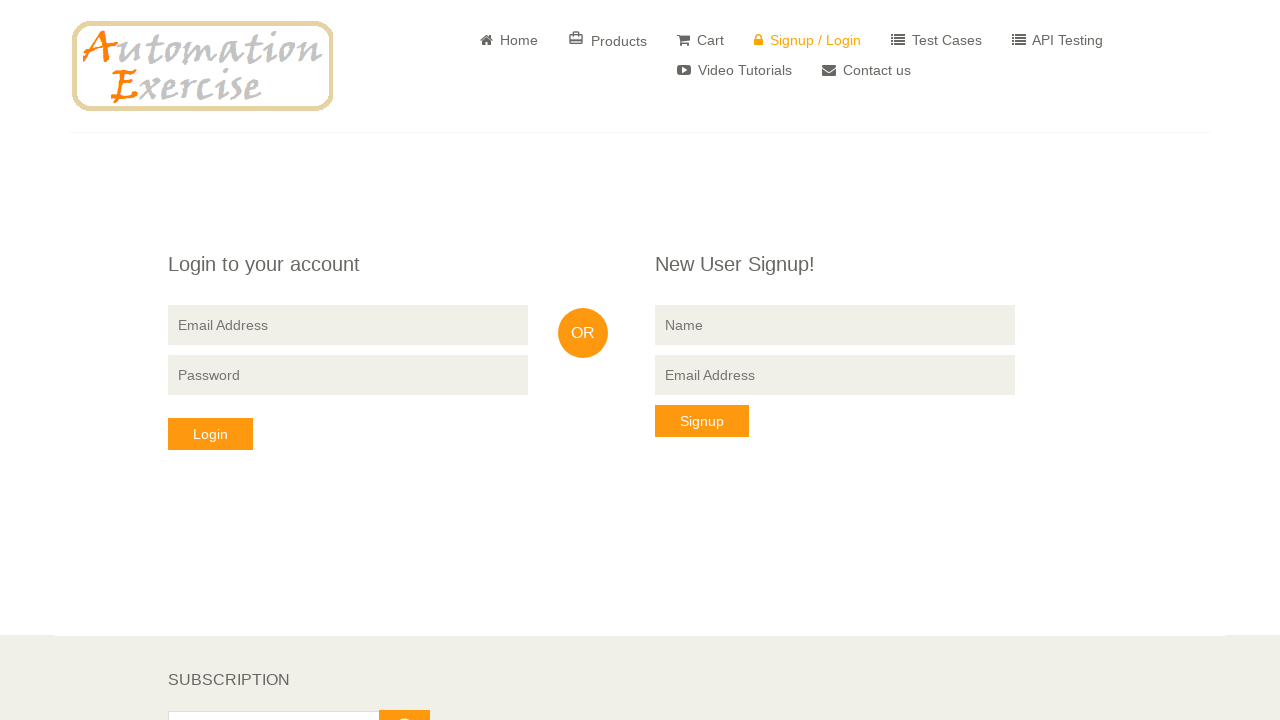